Tests clicking the No Content link which makes an API call returning 204 status

Starting URL: https://demoqa.com/elements

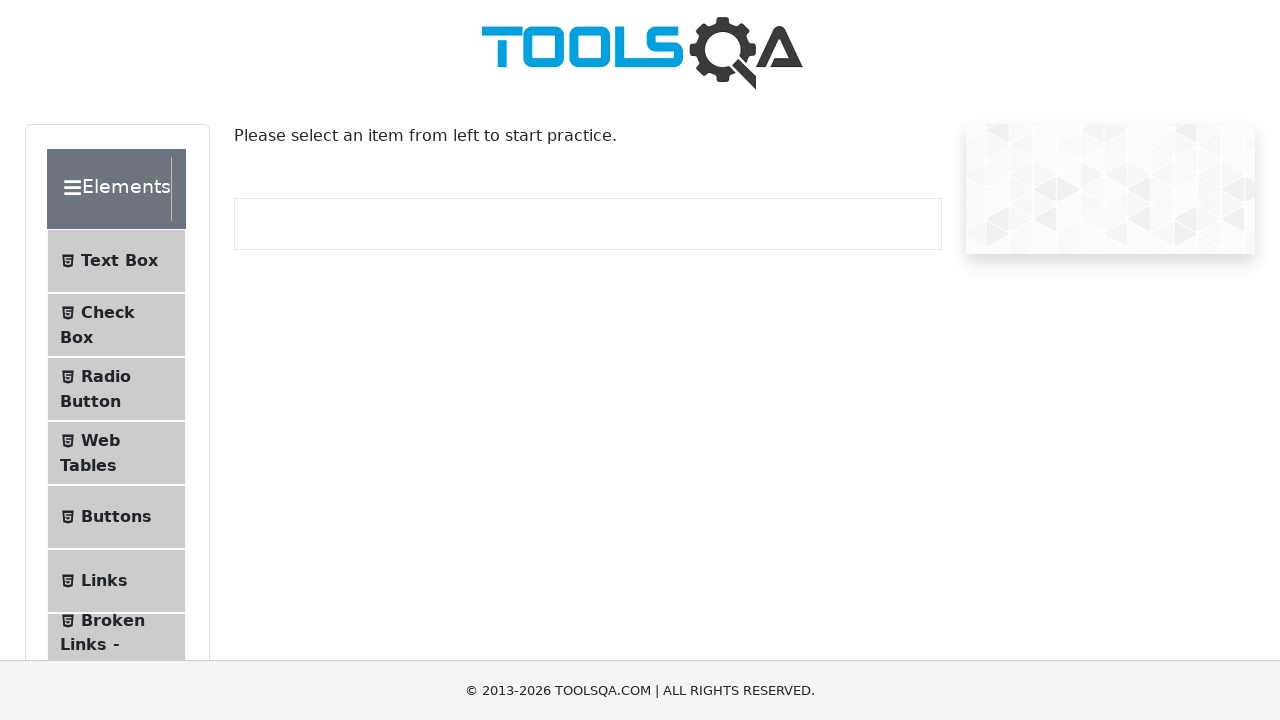

Clicked on Links menu item at (104, 581) on li >> internal:text="Links"s
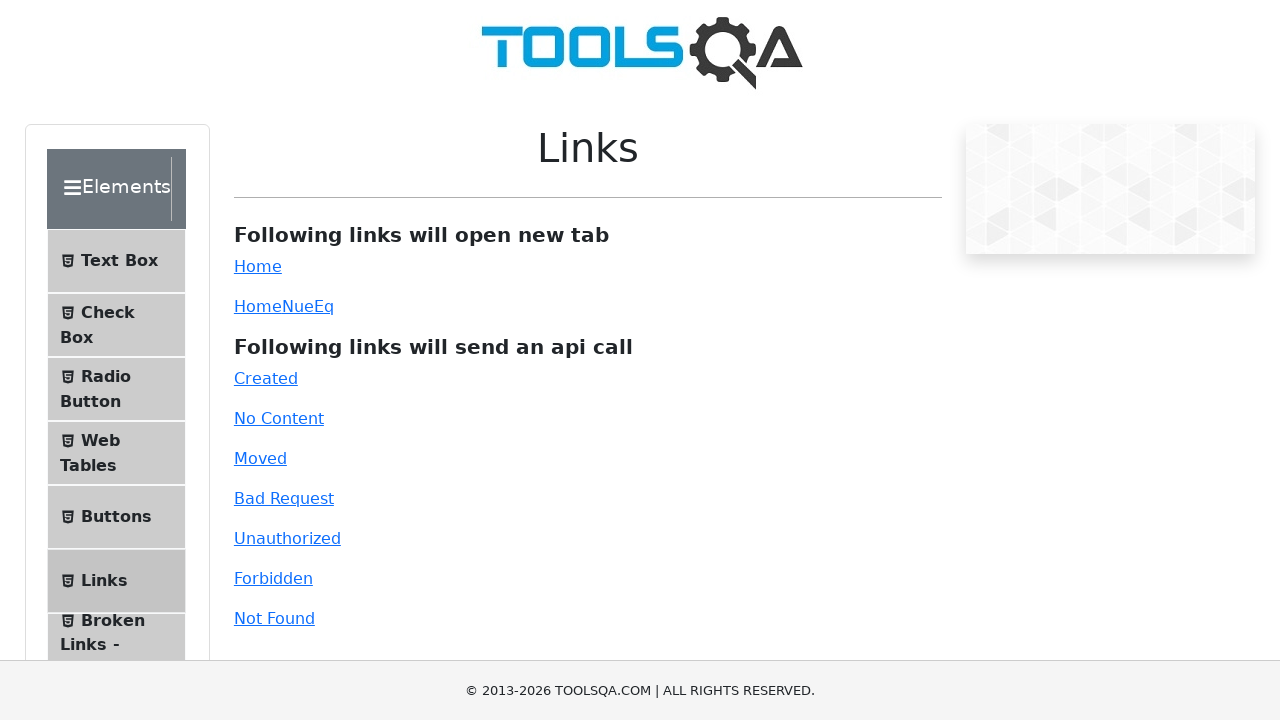

Clicked No Content link to trigger 204 API response at (279, 418) on internal:text="No Content"i
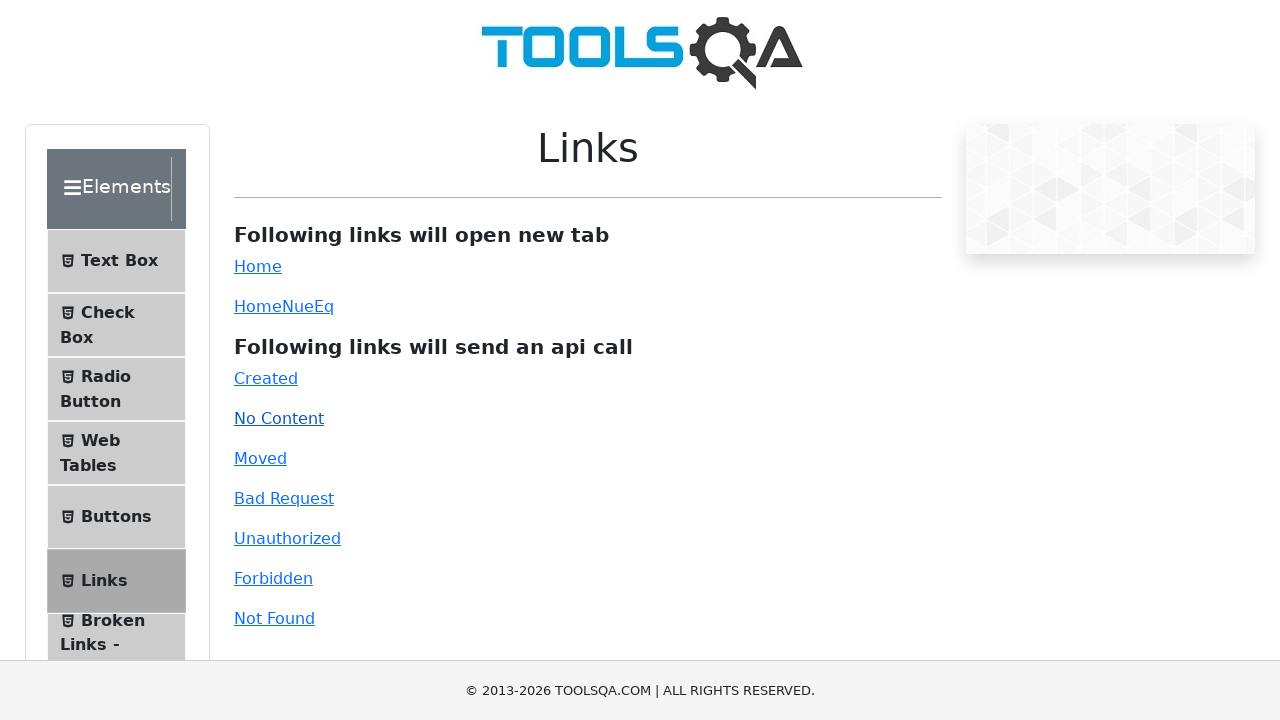

Response message appeared after No Content link click
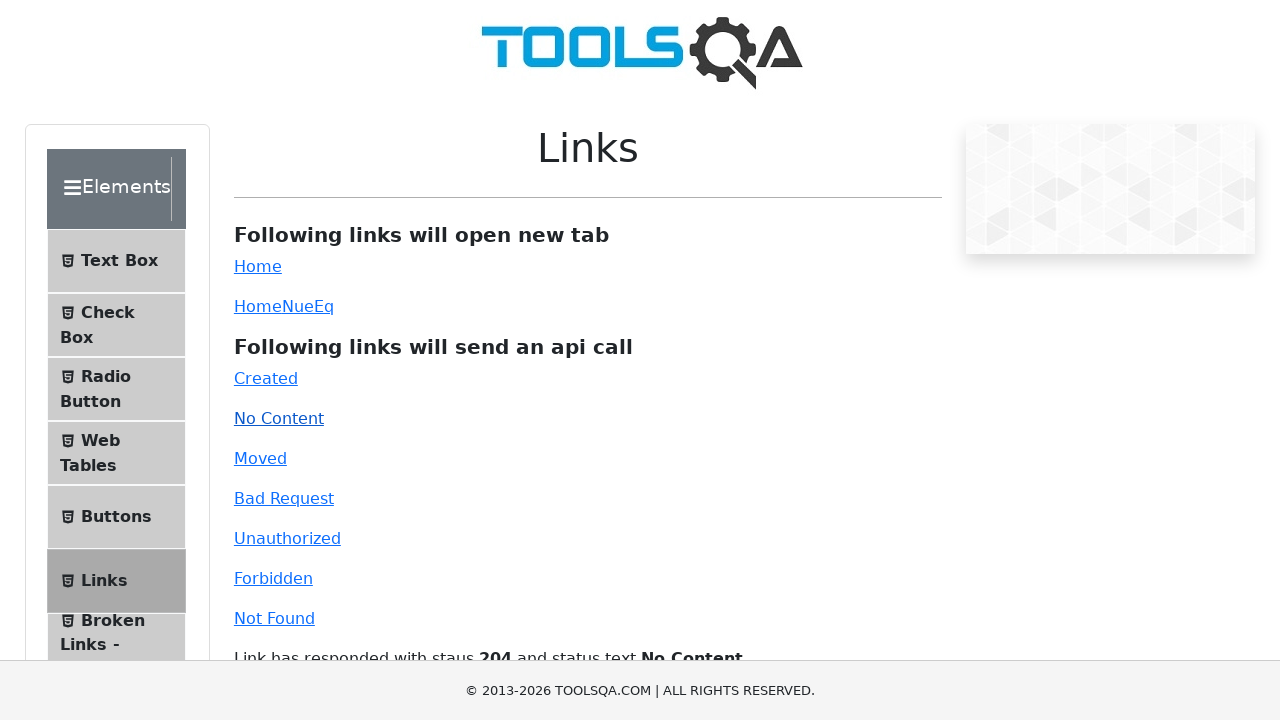

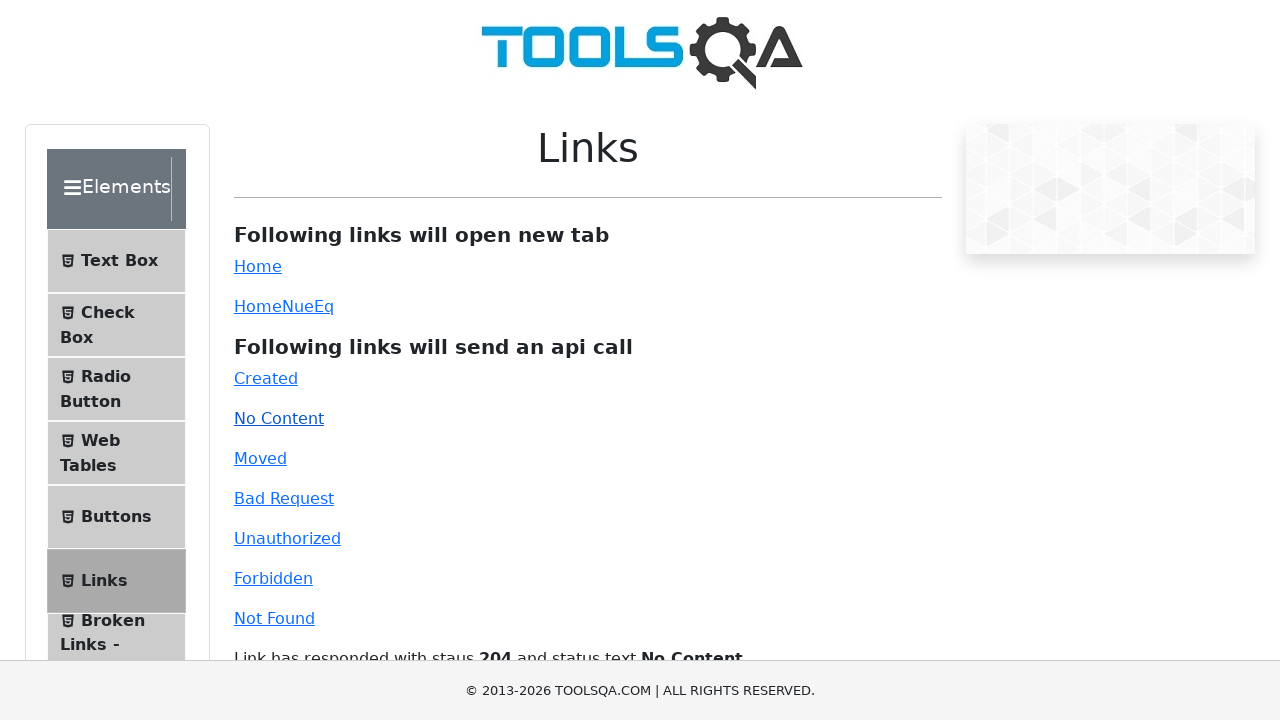